Tests navigation from the Restful Booker homepage by clicking an image link that opens a new tab to Ministry of Testing website.

Starting URL: http://restful-booker.herokuapp.com/

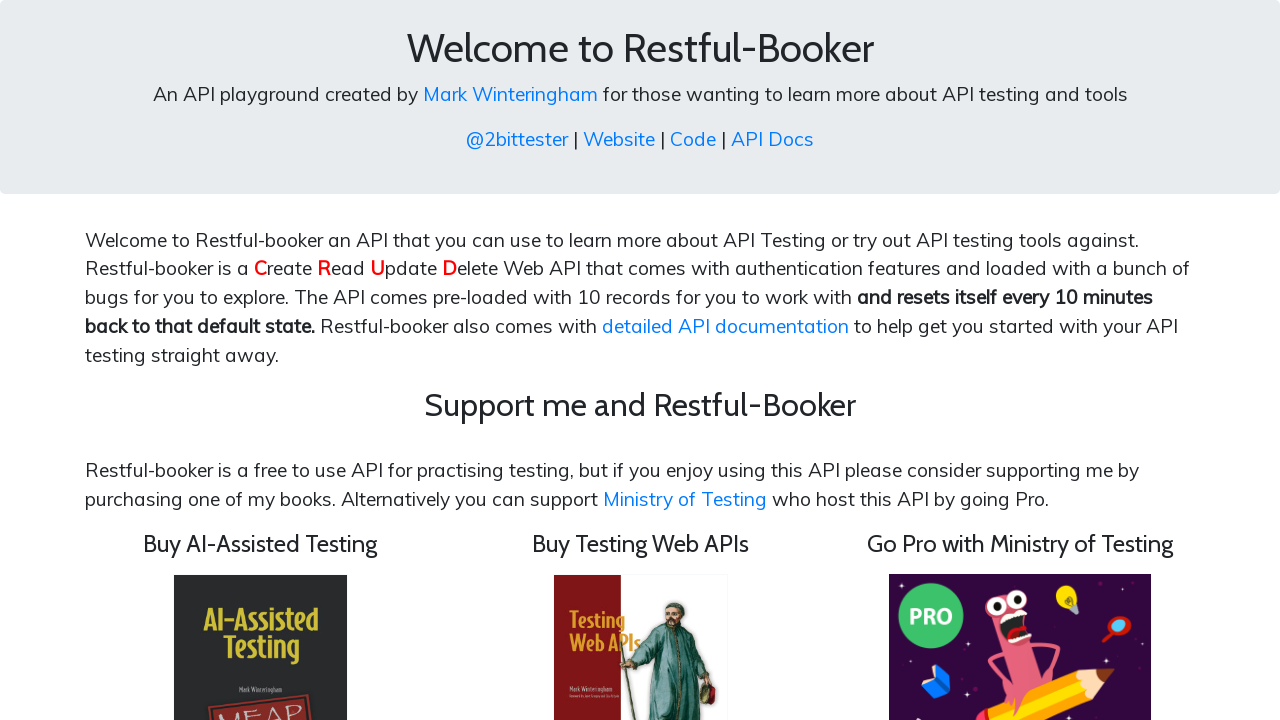

Verified page title is 'Welcome to Restful-Booker'
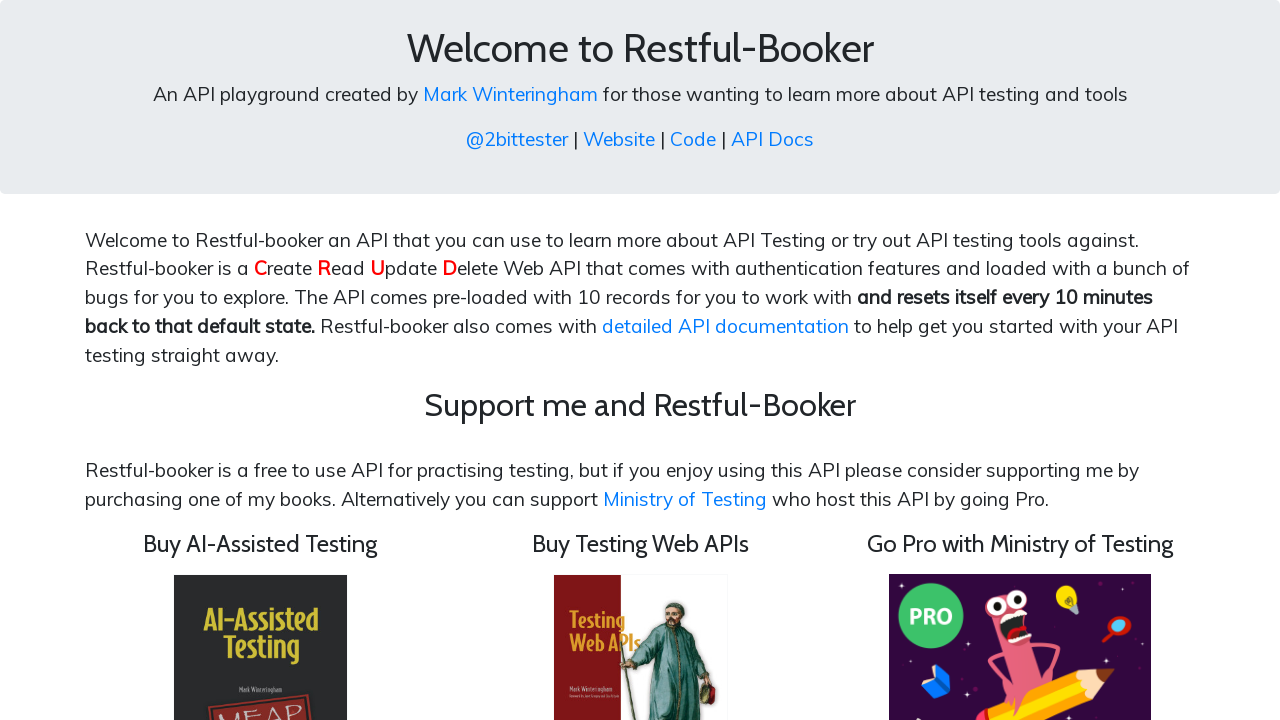

Clicked Ministry of Testing image link to open new tab at (1020, 589) on xpath=//img[@src='/images/motpro.png']
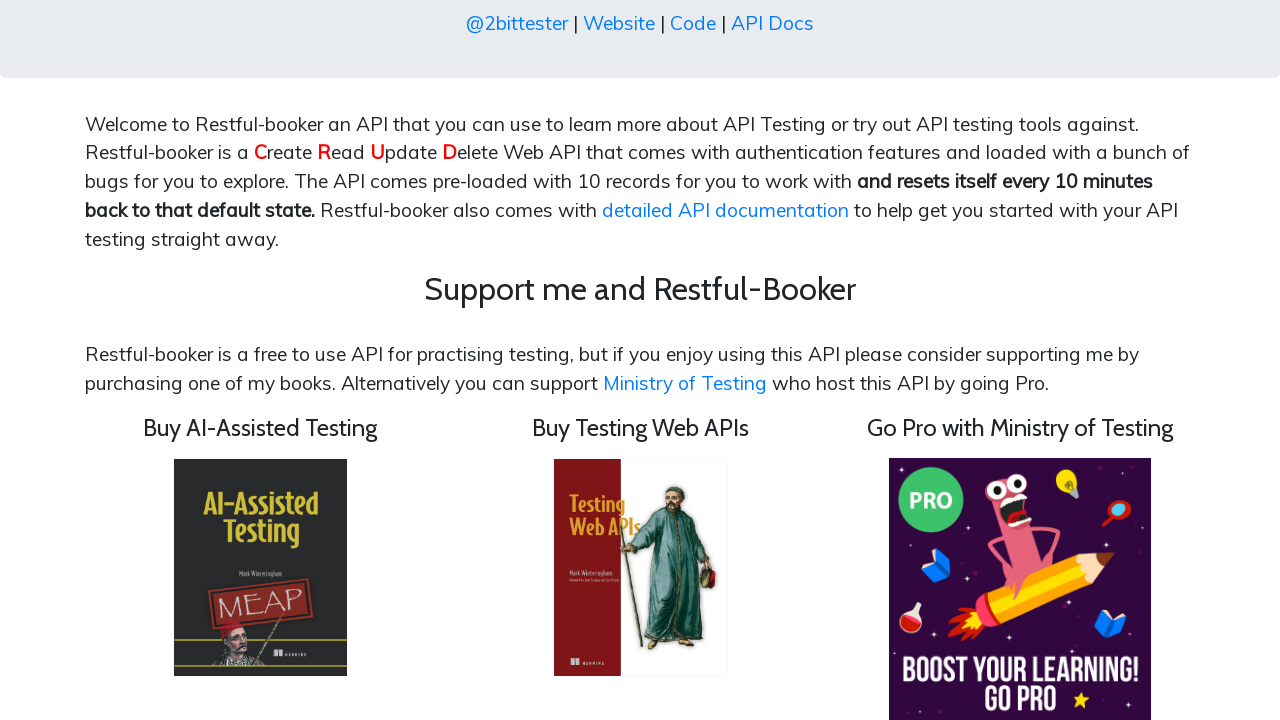

New tab loaded and ready
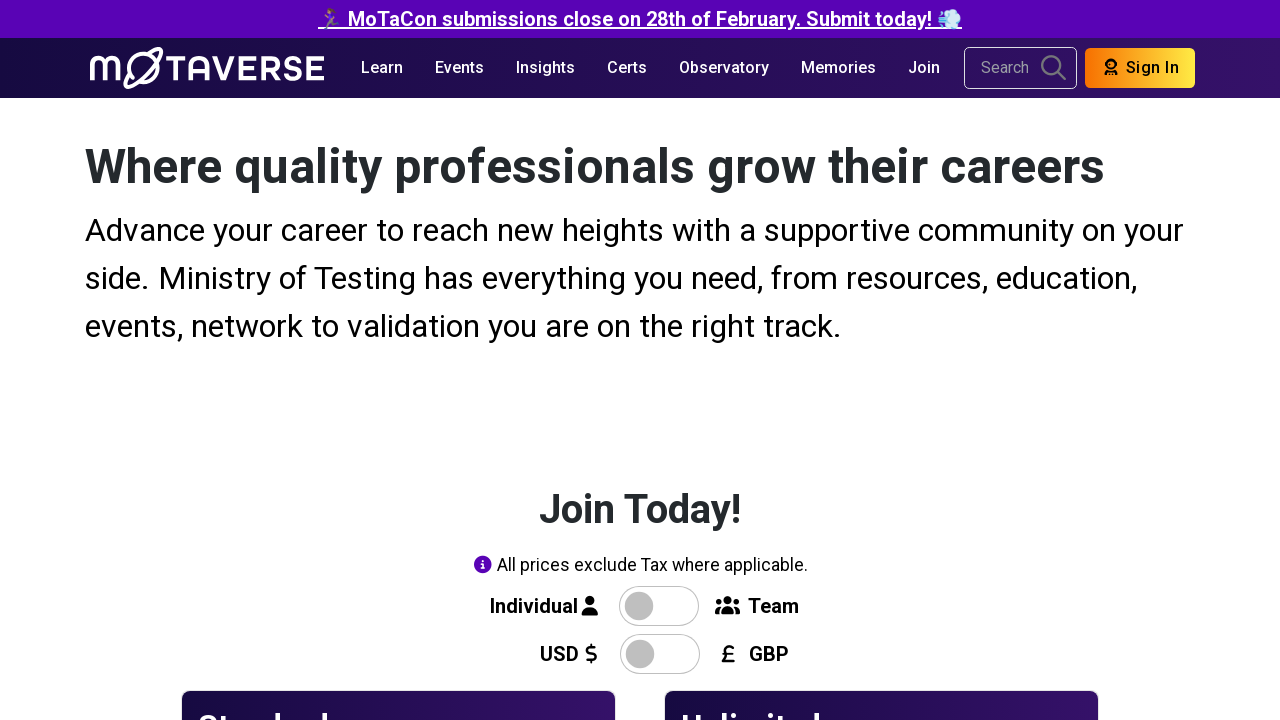

Verified new tab title contains 'Ministry of Testing'
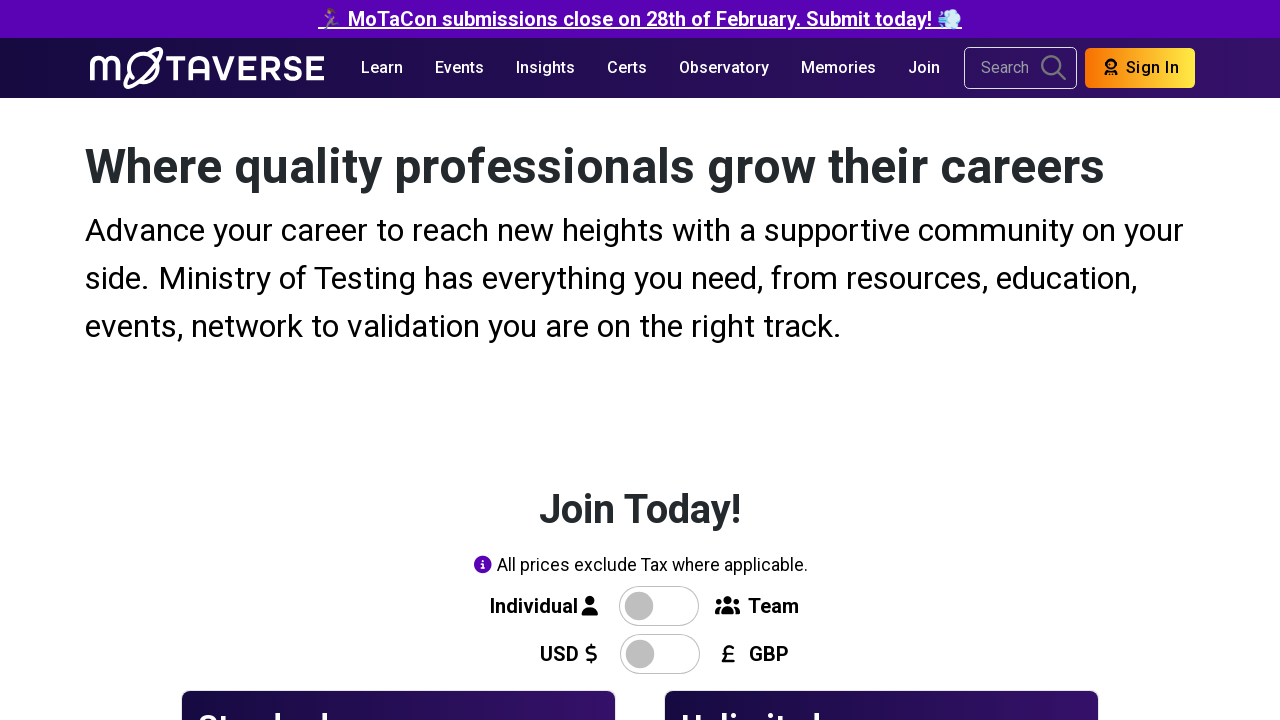

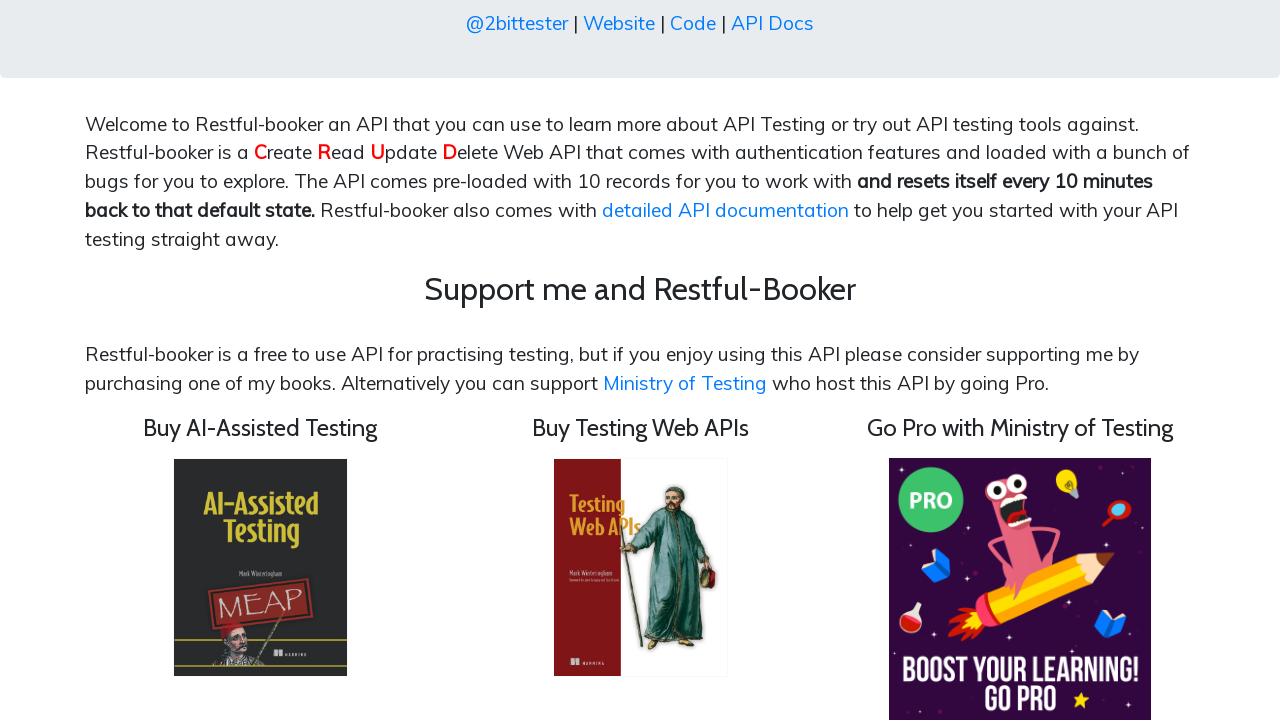